Tests form filling functionality on DemoQA website by entering user information and submitting the form

Starting URL: https://demoqa.com/text-box

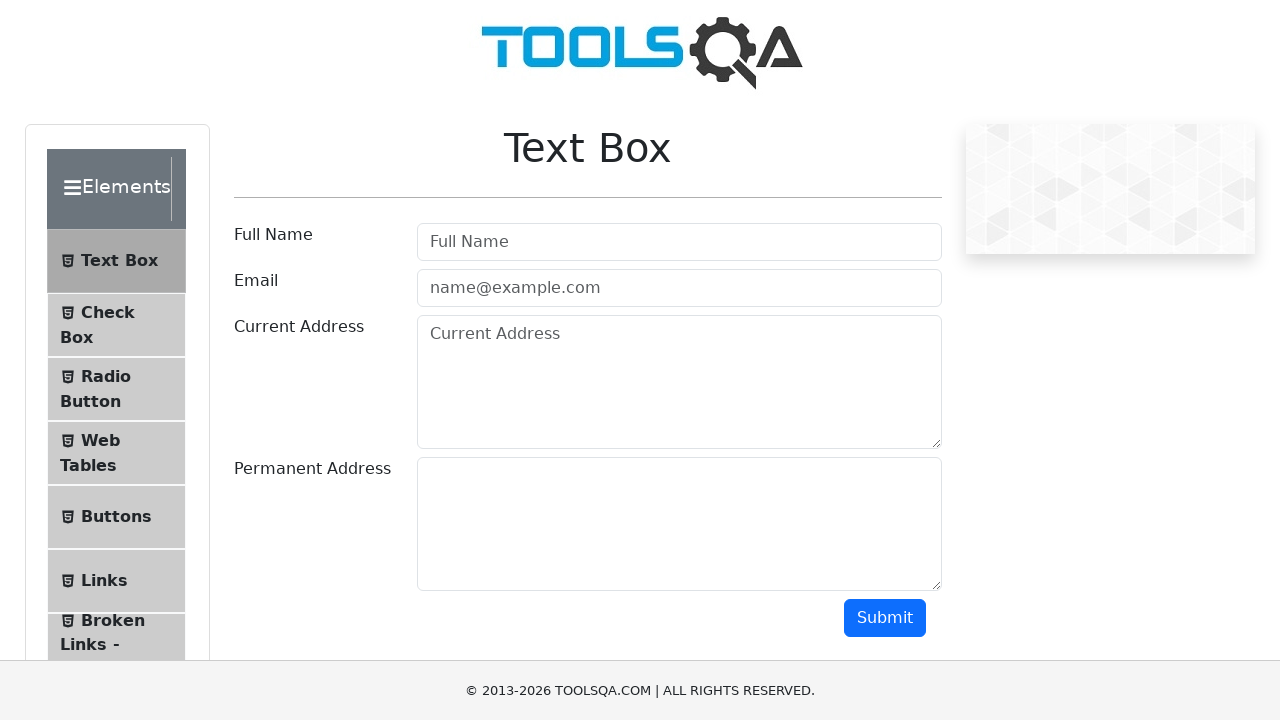

Filled userName field with 'юзер нейм' on #userName
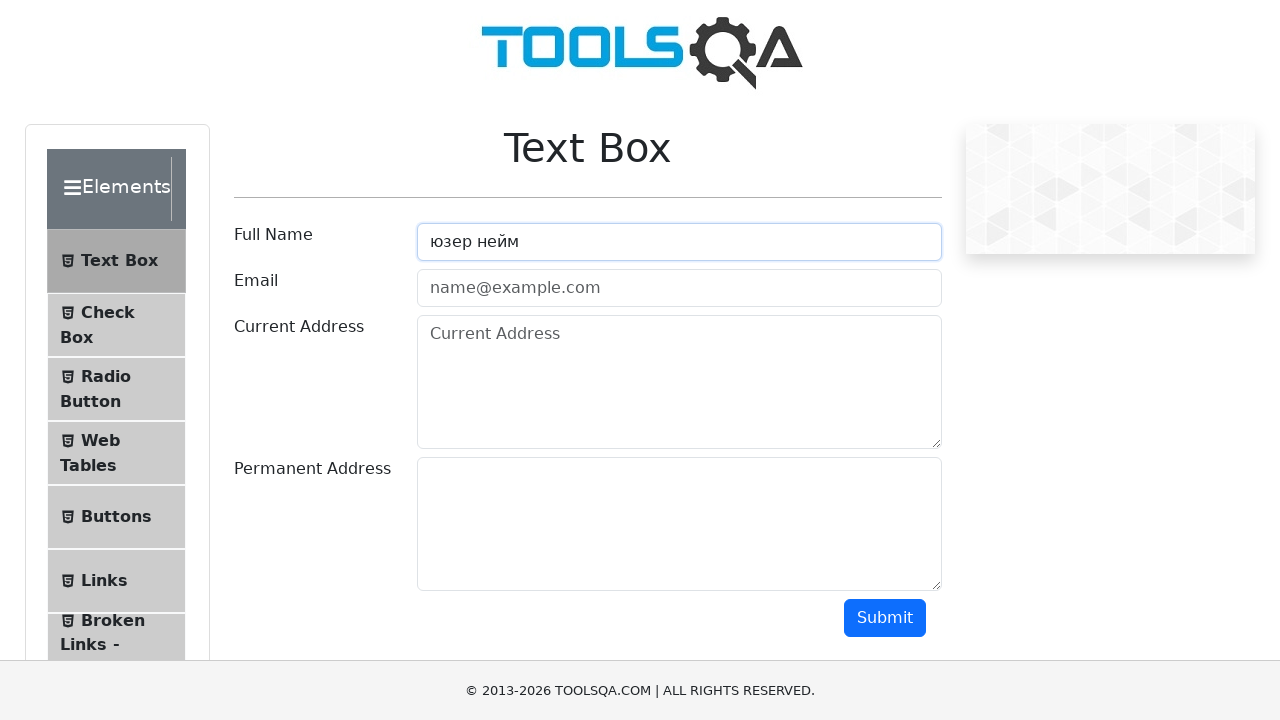

Filled userEmail field with 'test@gmail.com' on #userEmail
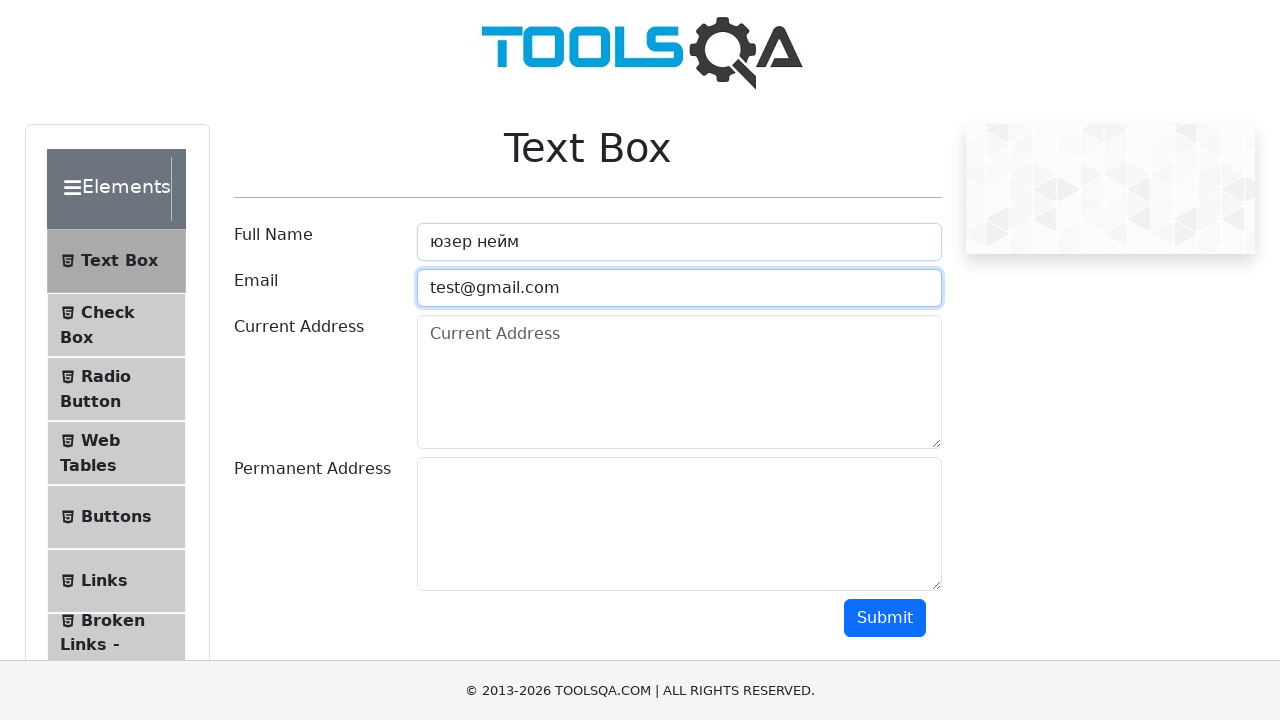

Filled currentAddress field with 'валидный текст' on #currentAddress
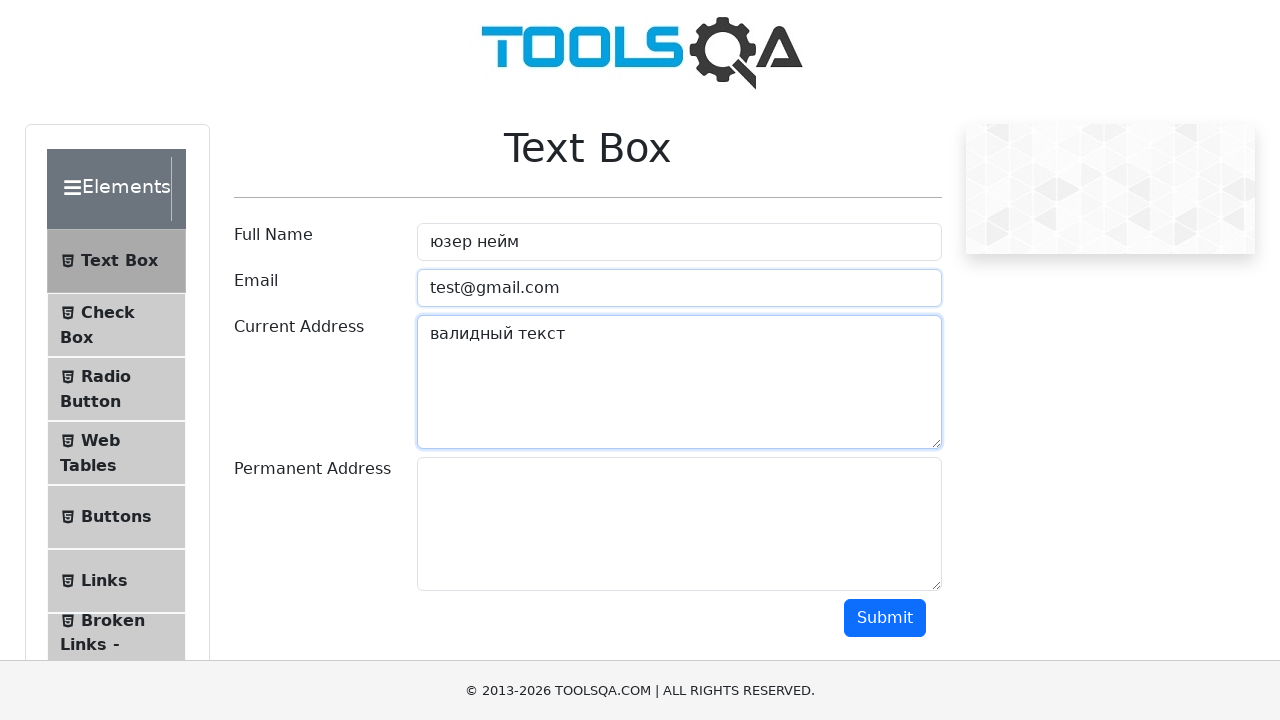

Filled permanentAddress field with 'валидный текст' on #permanentAddress
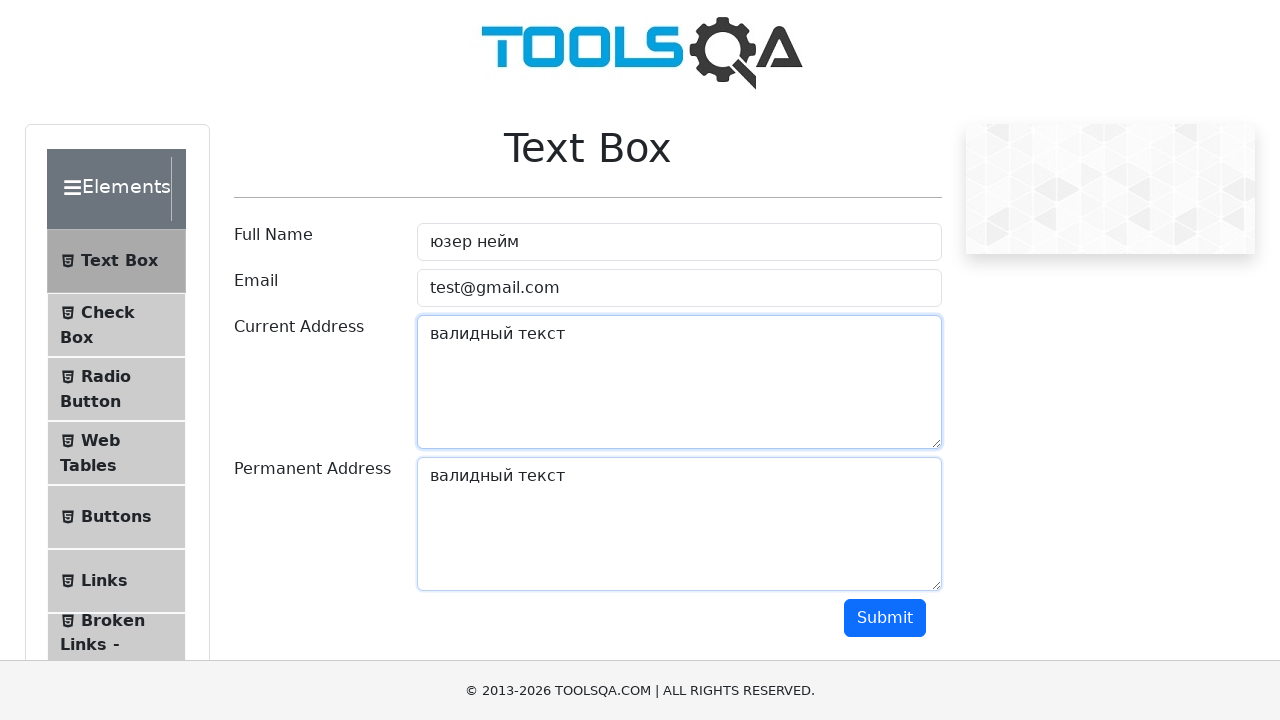

Scrolled down 400px to reveal submit button
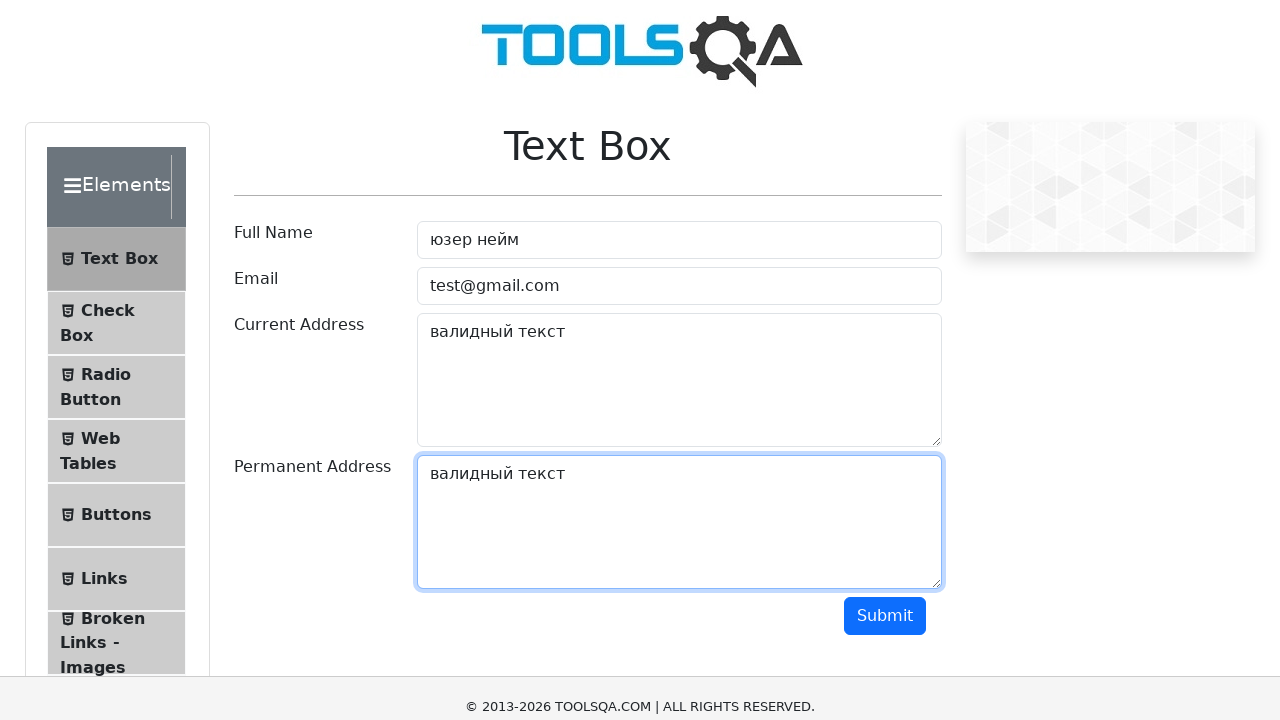

Clicked submit button to submit the form at (885, 218) on #submit
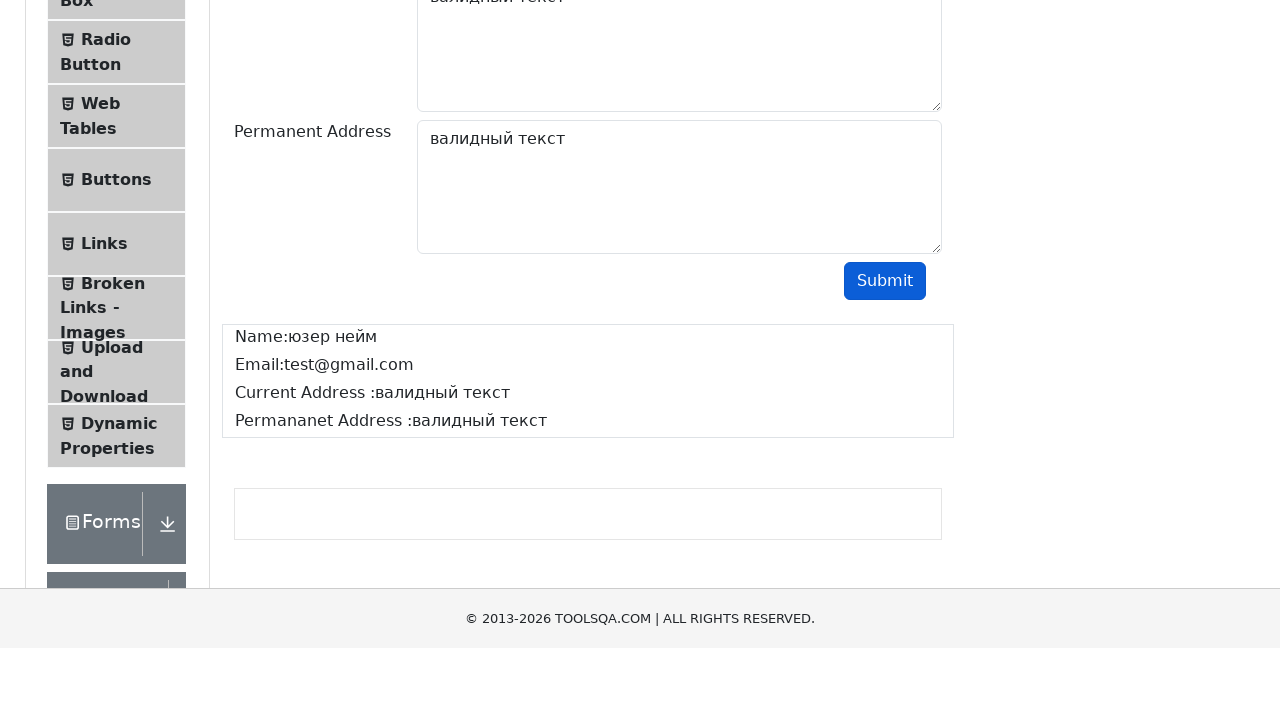

Output form appeared after form submission
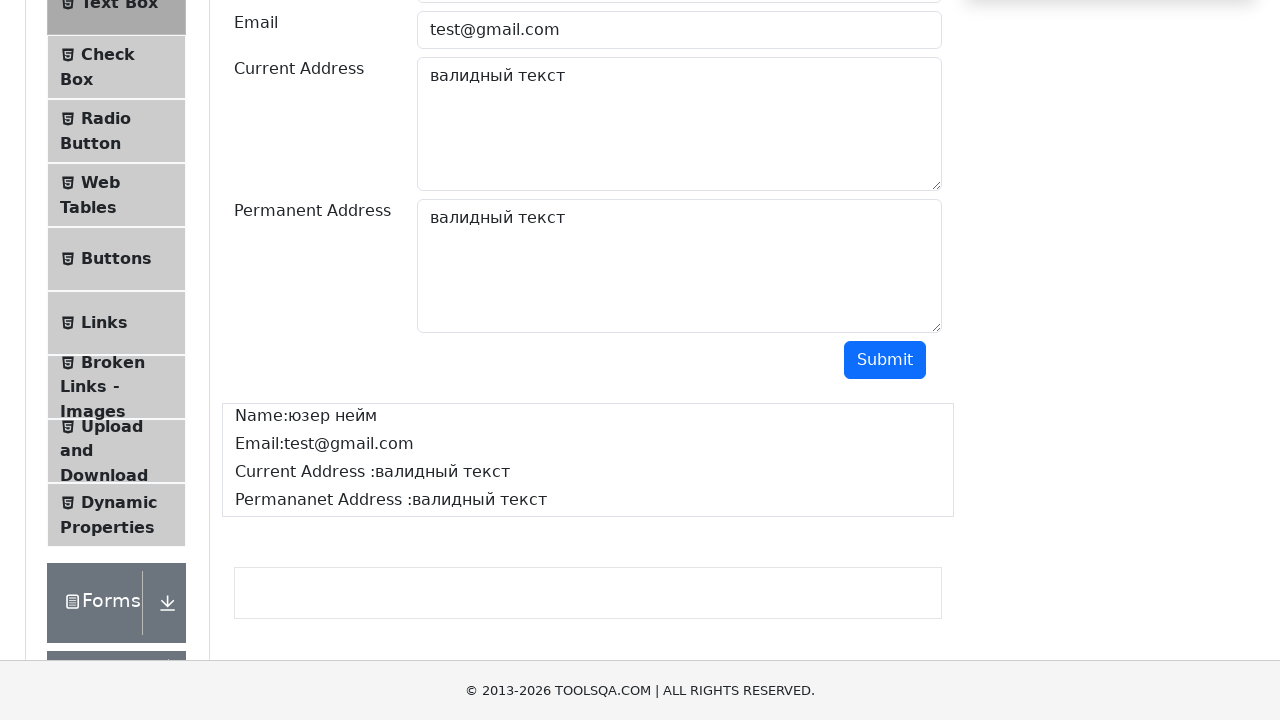

Name field in output form is visible
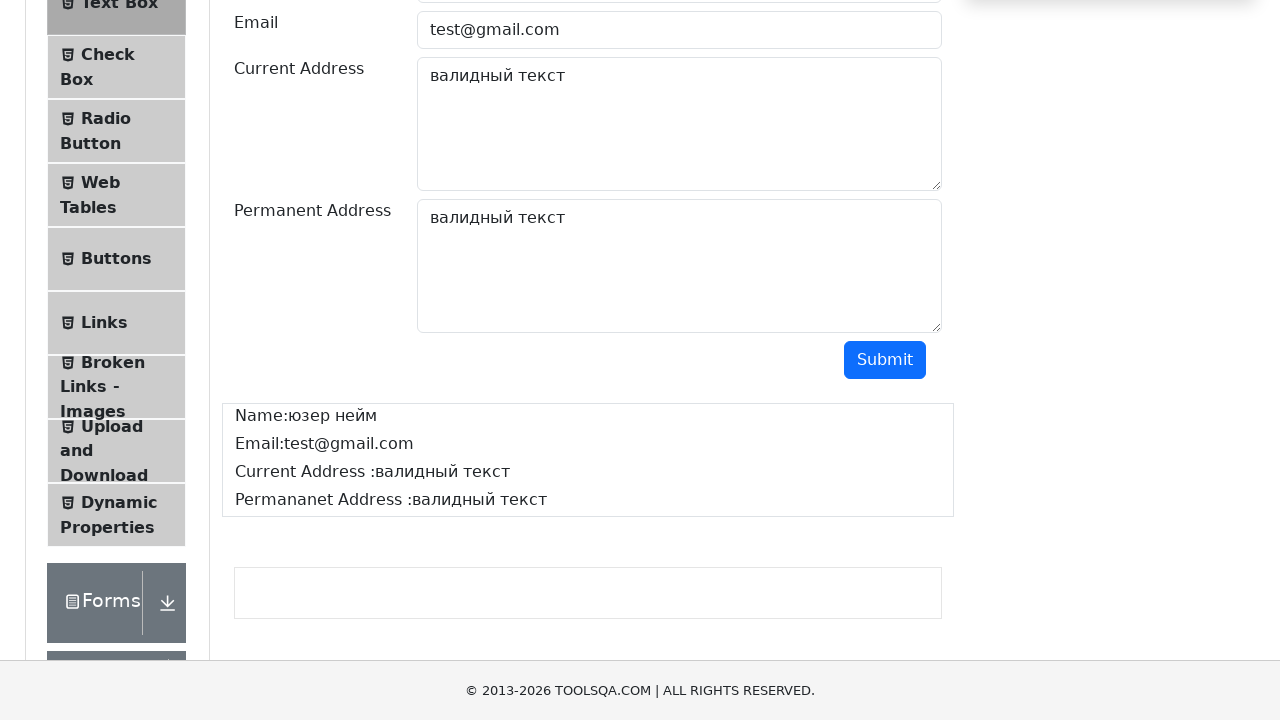

Email field in output form is visible
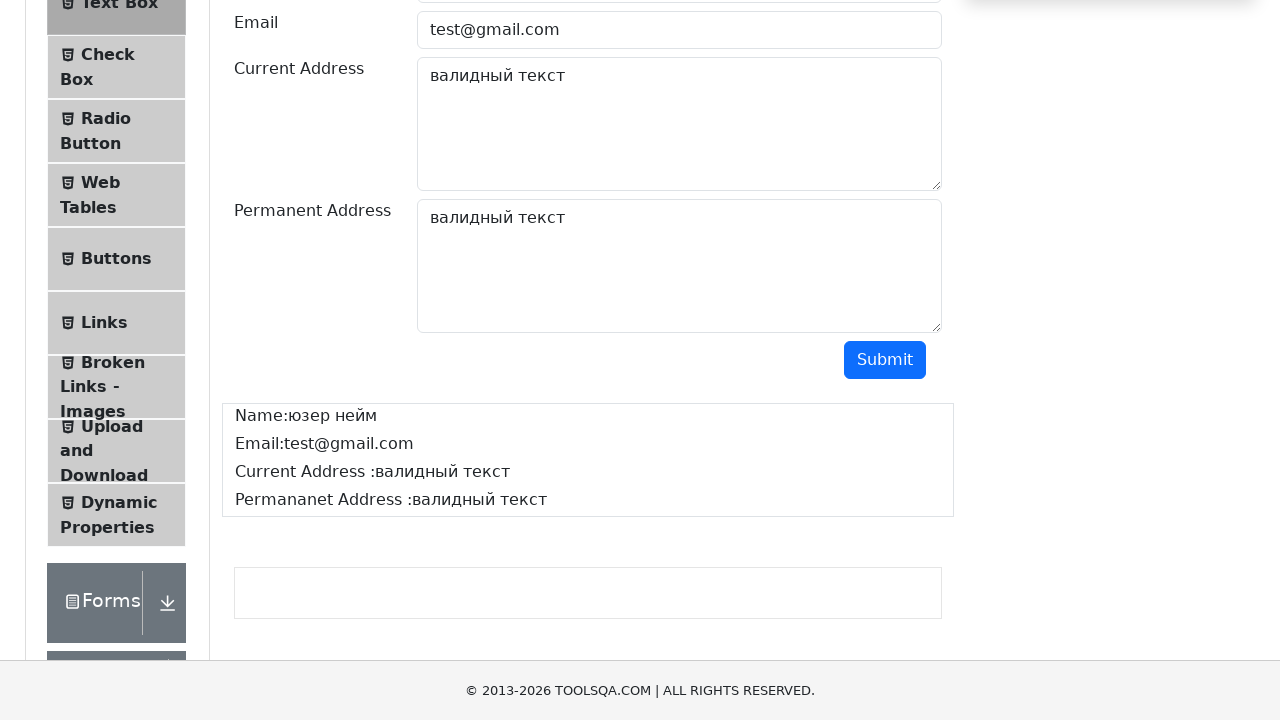

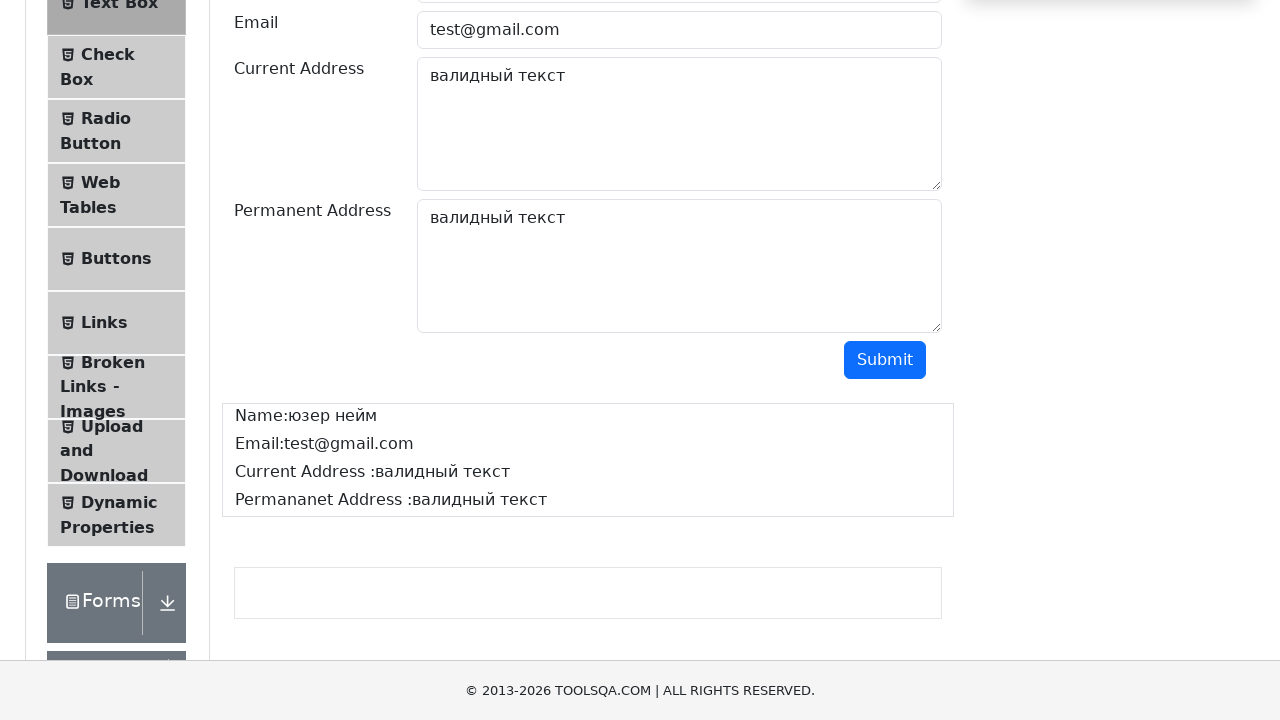